Verifies that the "Log In" button on the NextBaseCRM login page displays the expected text "Log In" by checking the button's value attribute.

Starting URL: https://login1.nextbasecrm.com/

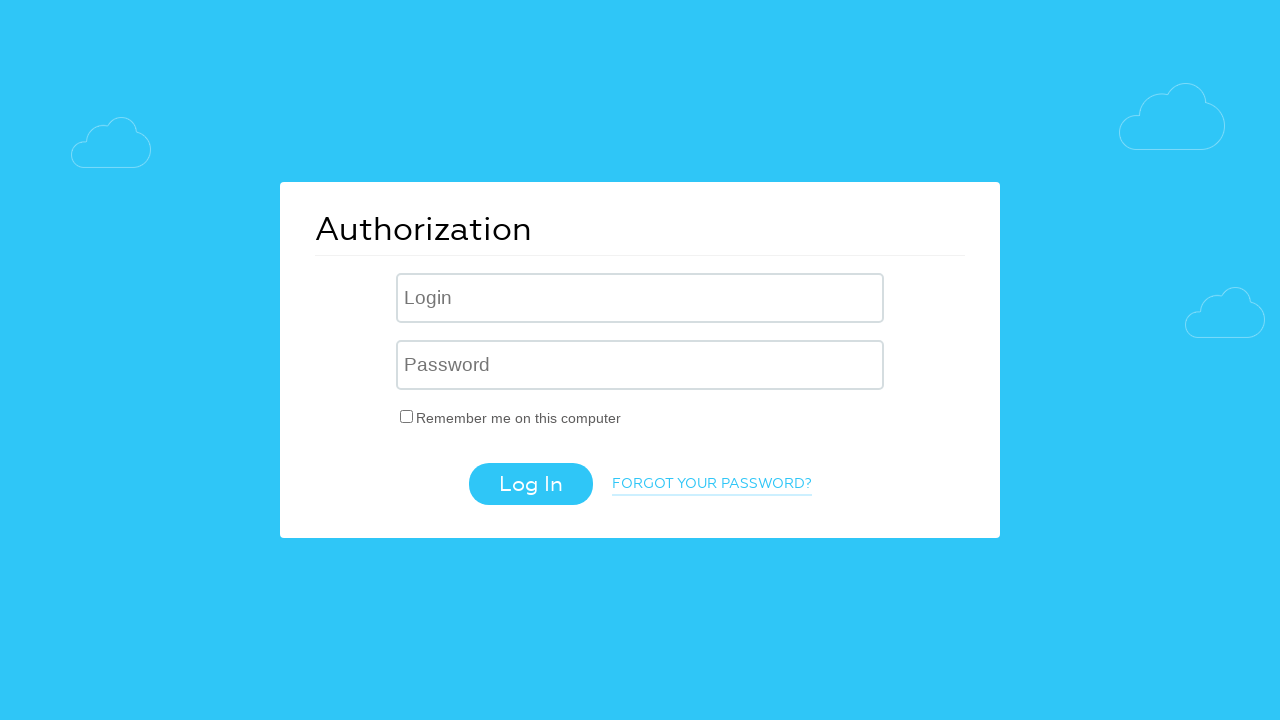

Waited for login button to become visible
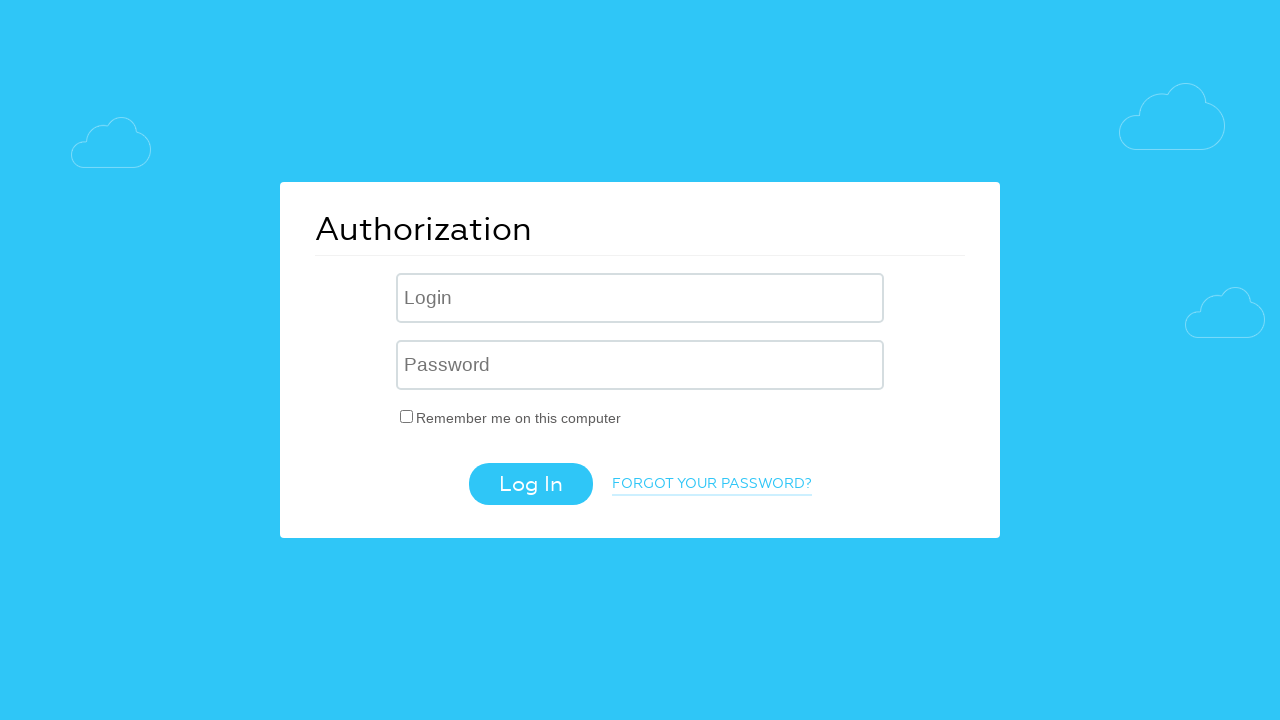

Retrieved the value attribute from the login button
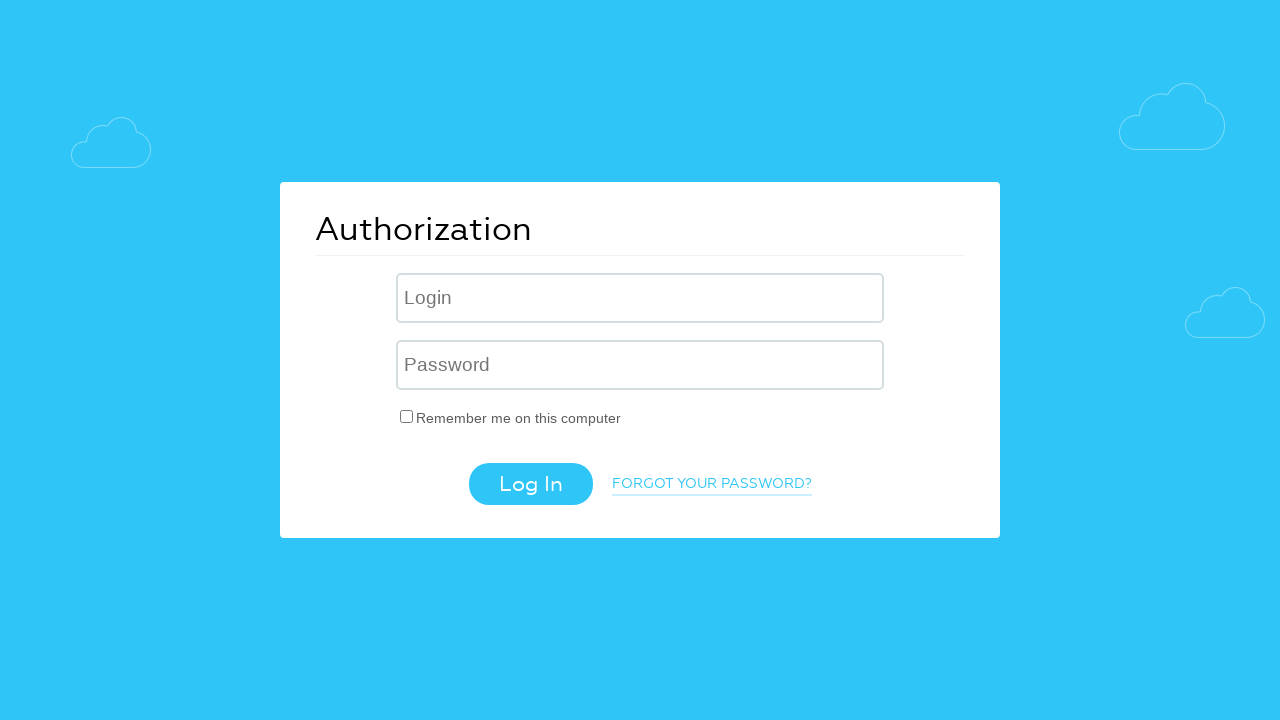

Verified login button text matches expected value: 'Log In'
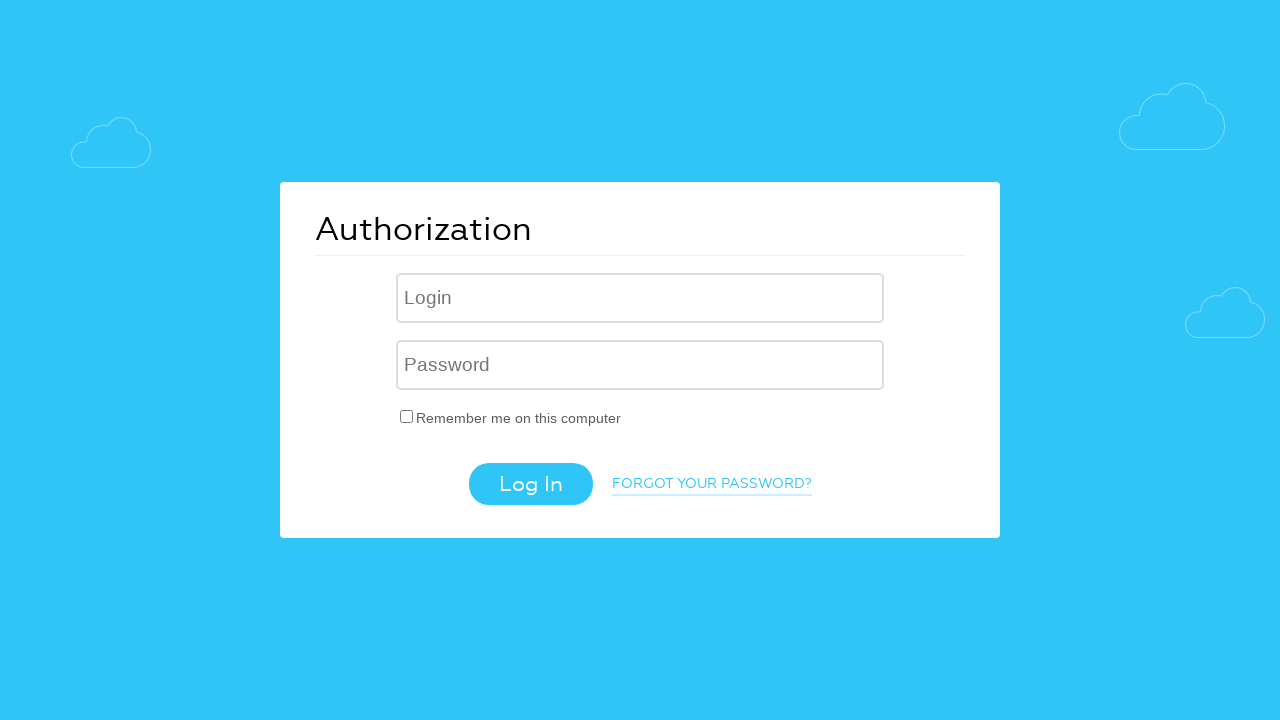

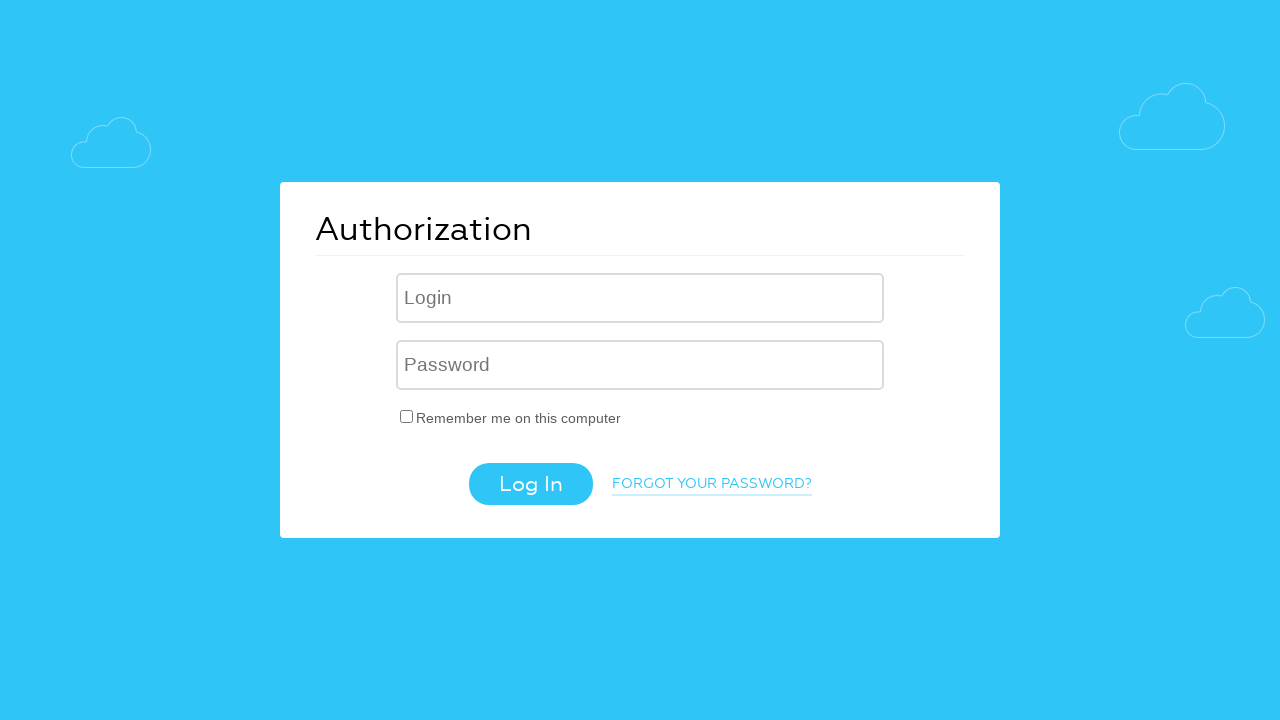